Navigates to Playwright documentation, clicks the "Get started" link, and verifies the Installation heading is visible

Starting URL: https://playwright.dev/

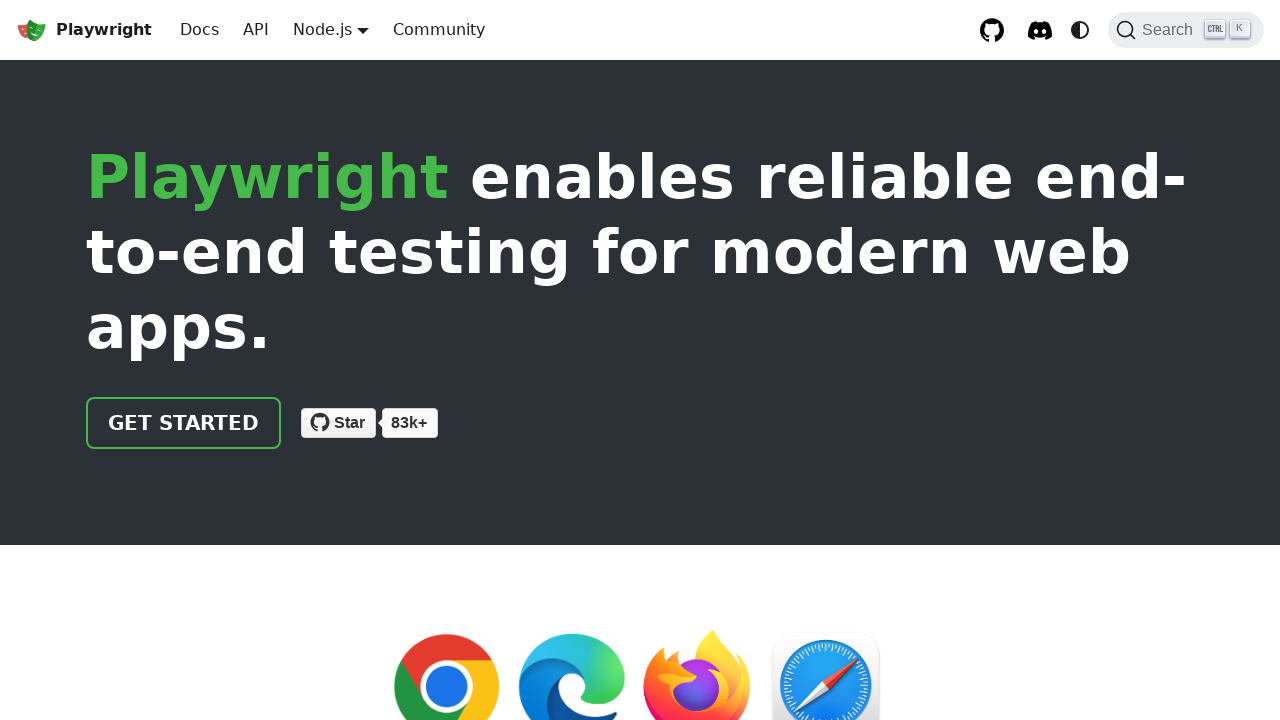

Navigated to https://playwright.dev/
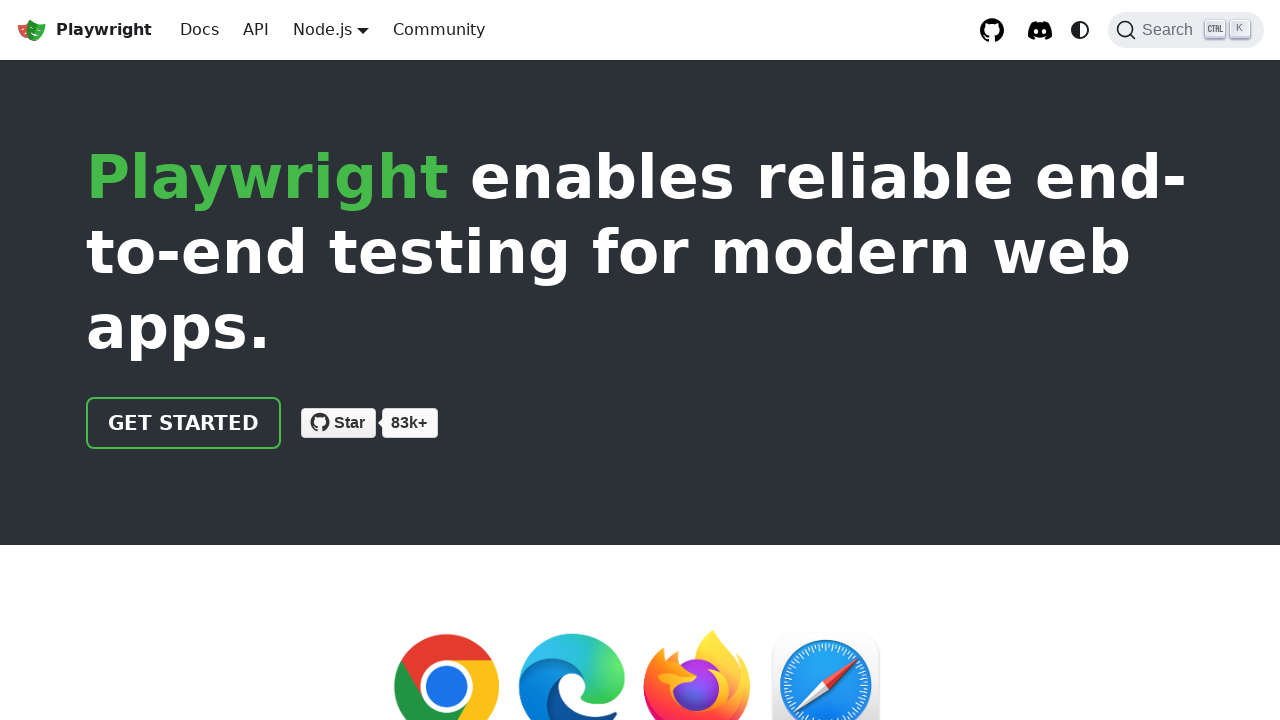

Clicked the 'Get started' link at (184, 423) on internal:role=link[name="Get started"i]
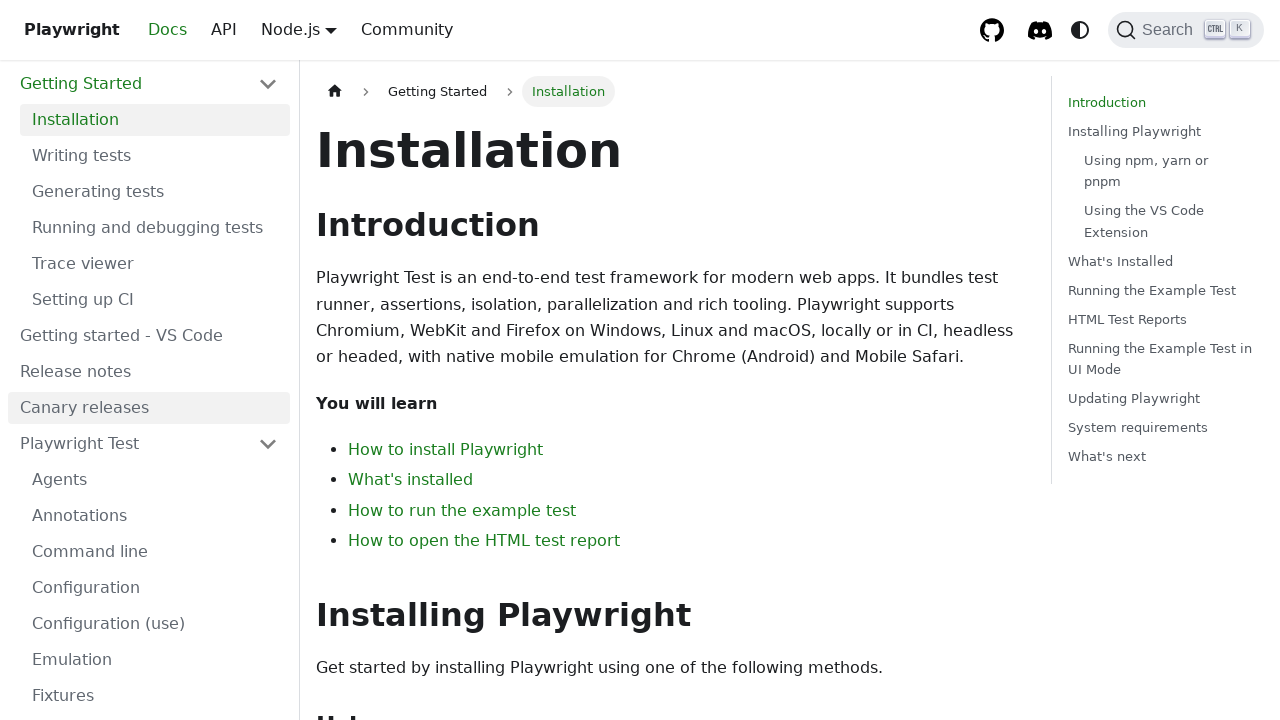

Installation heading is now visible
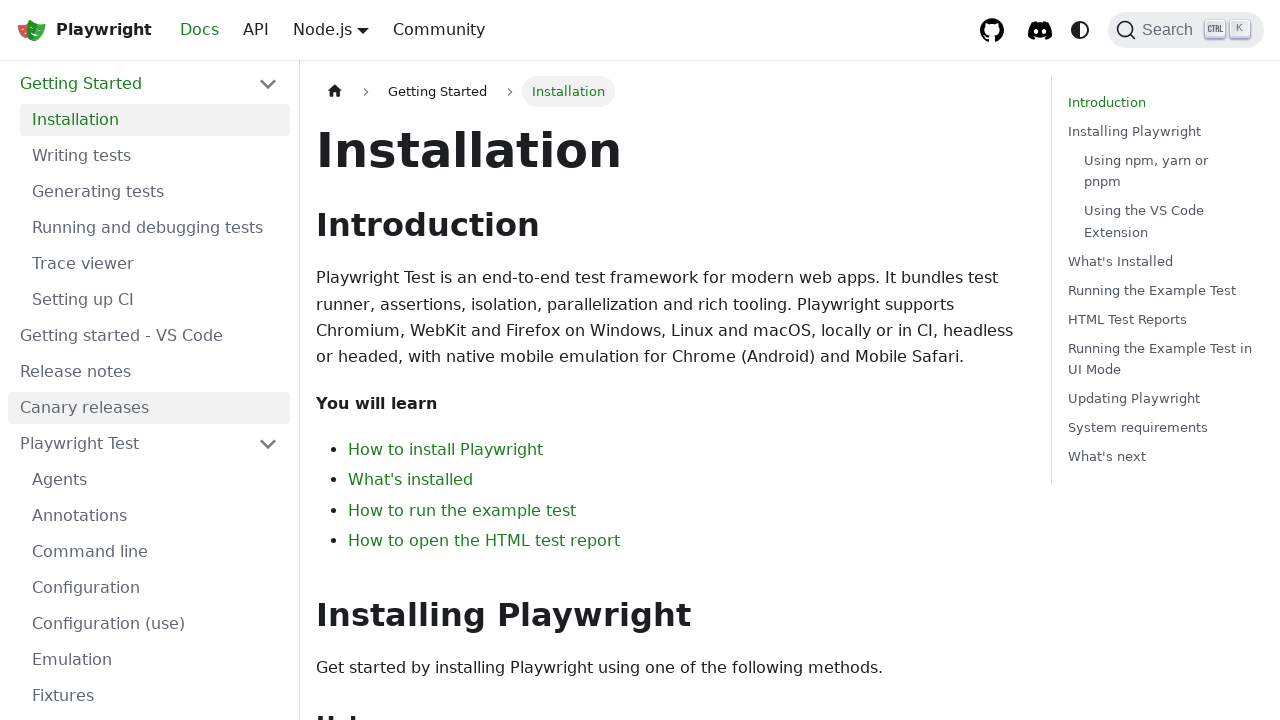

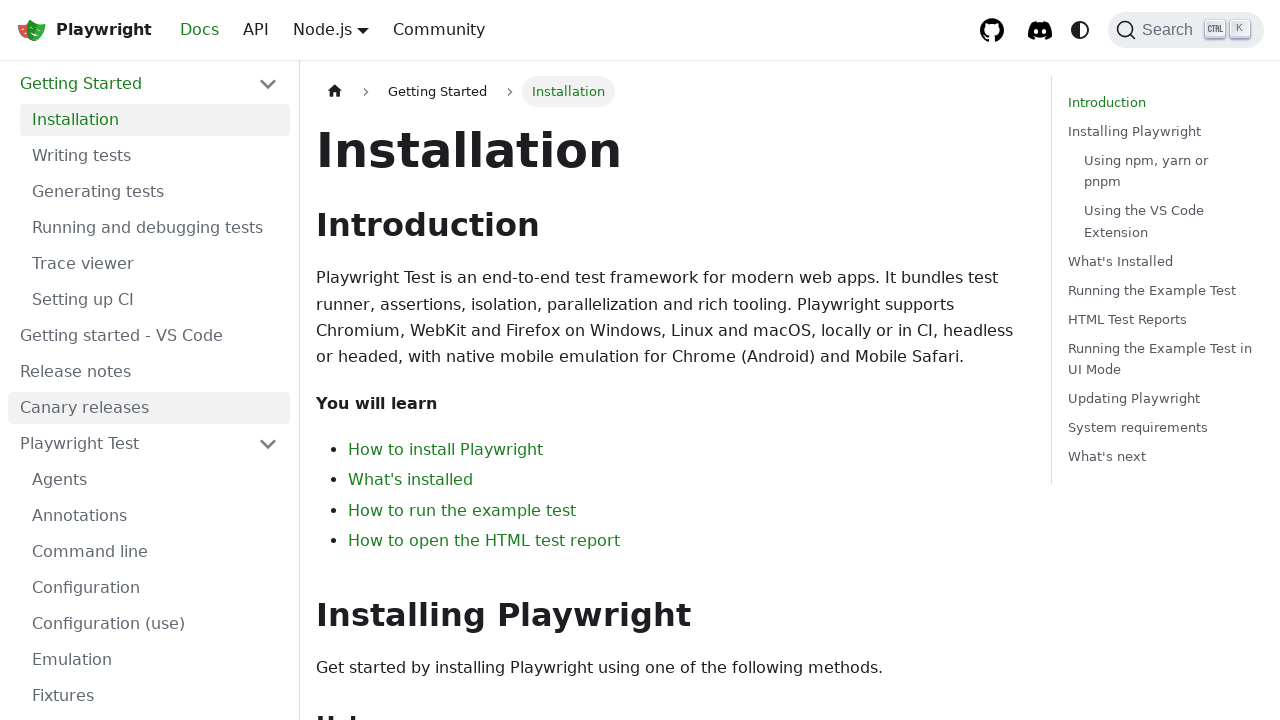